Tests YouTube search functionality by entering a search query for "autos" and submitting the search

Starting URL: https://www.youtube.com.ar

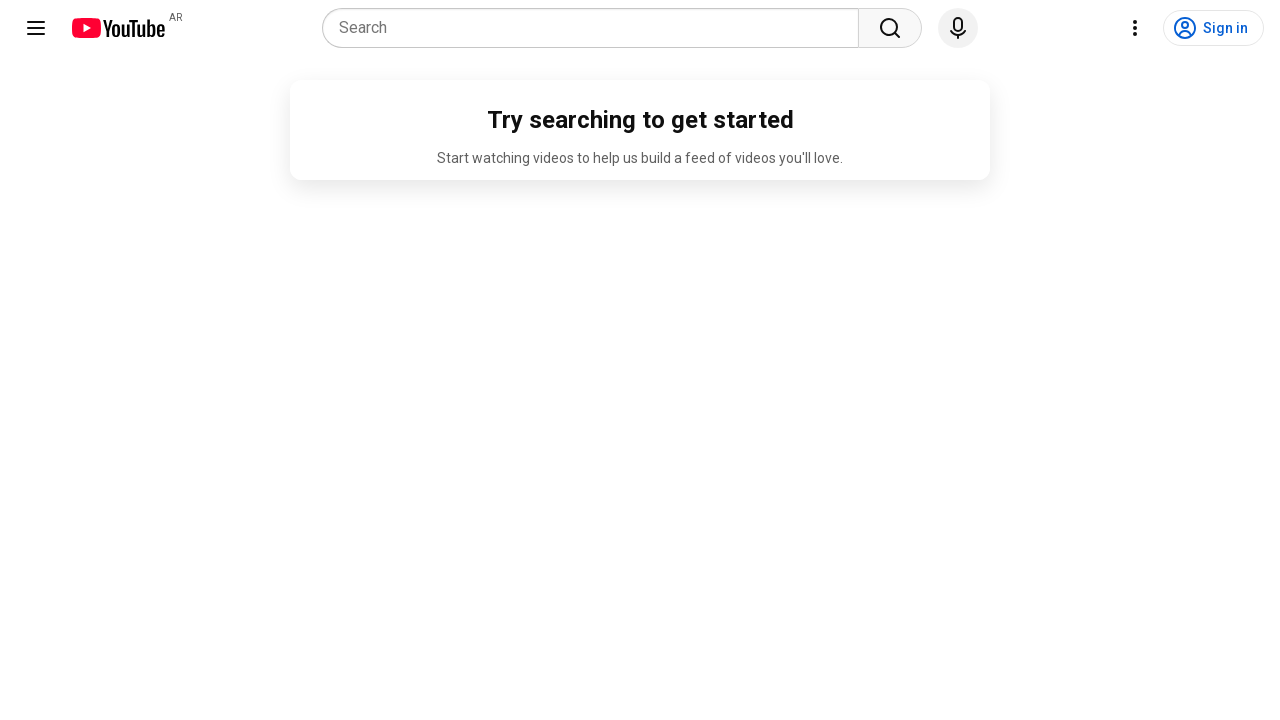

Filled search query field with 'autos' on input[name='search_query']
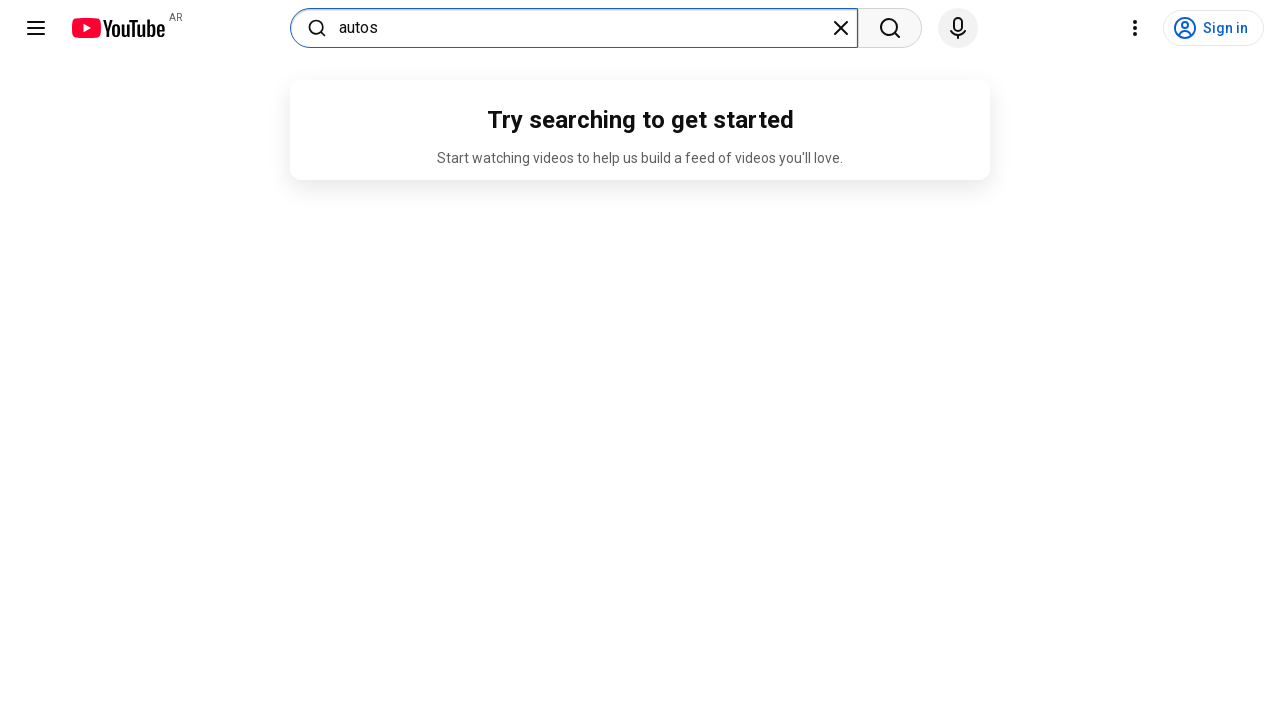

Pressed Enter to submit YouTube search for 'autos' on input[name='search_query']
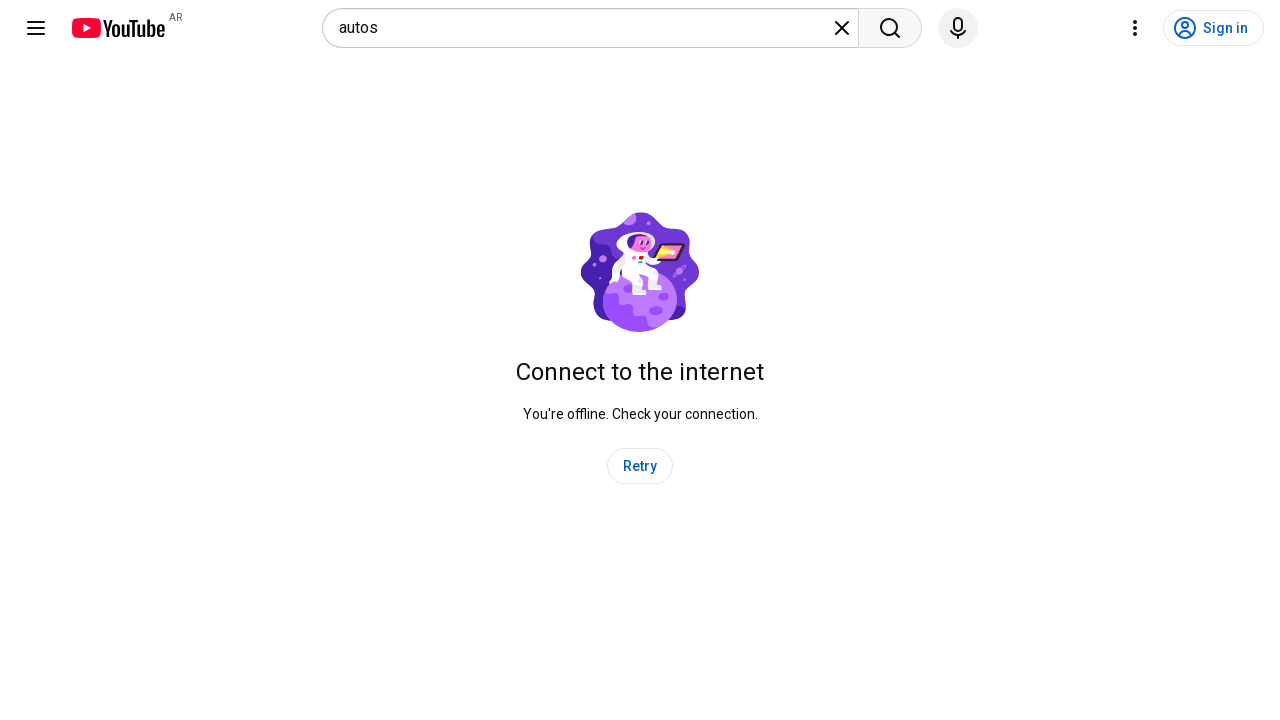

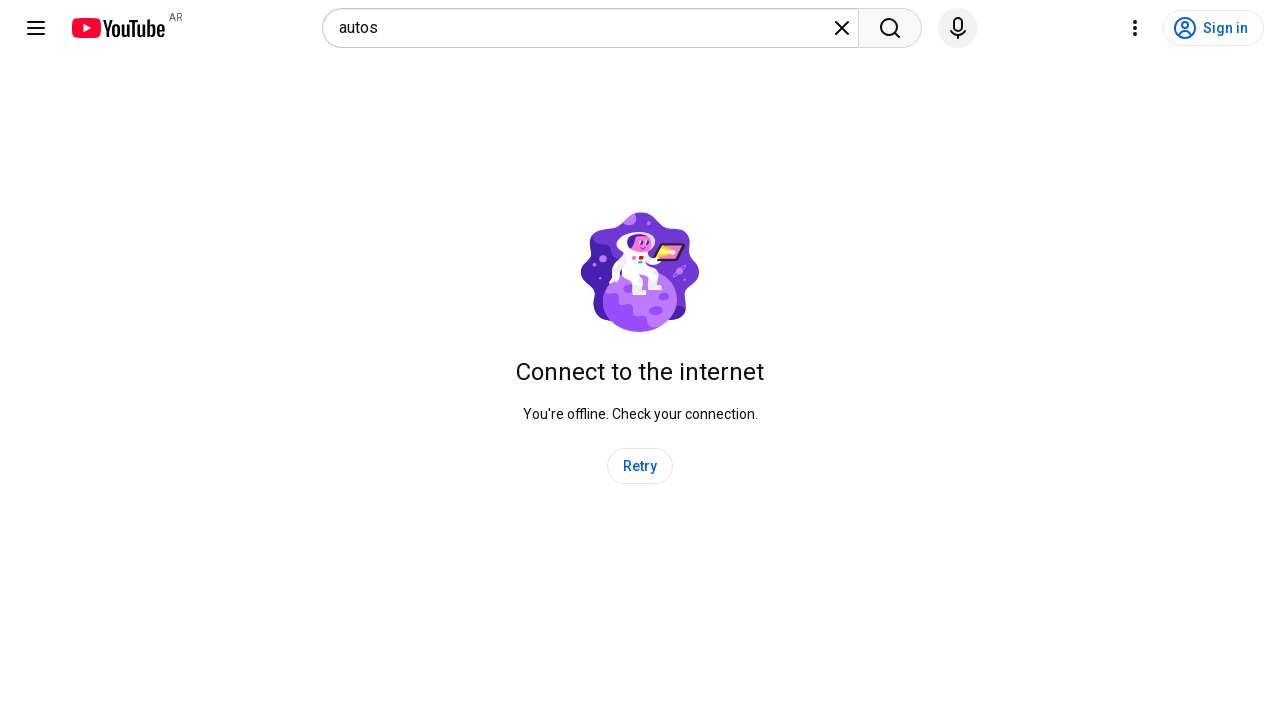